Tests selecting a country option by value, selecting Germany (de) and verifying the selection and feedback text

Starting URL: https://osstep.github.io/action_selectOptions

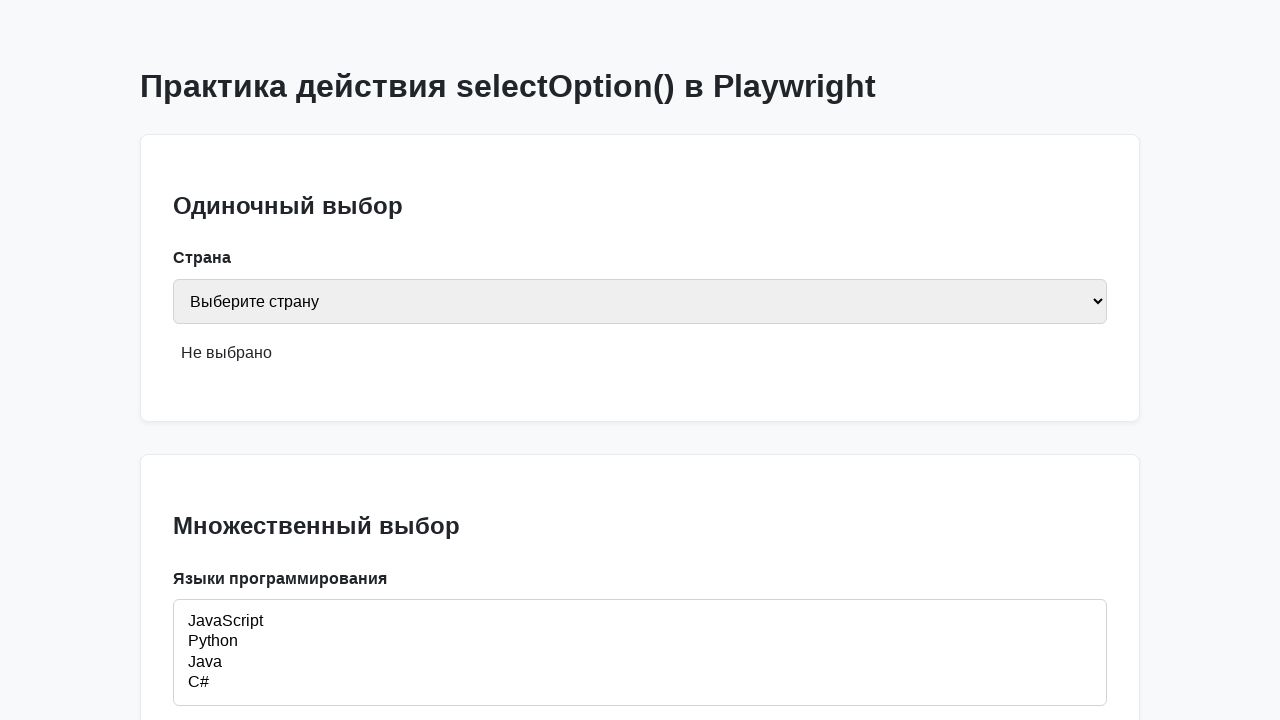

Located country select element by label 'Страна'
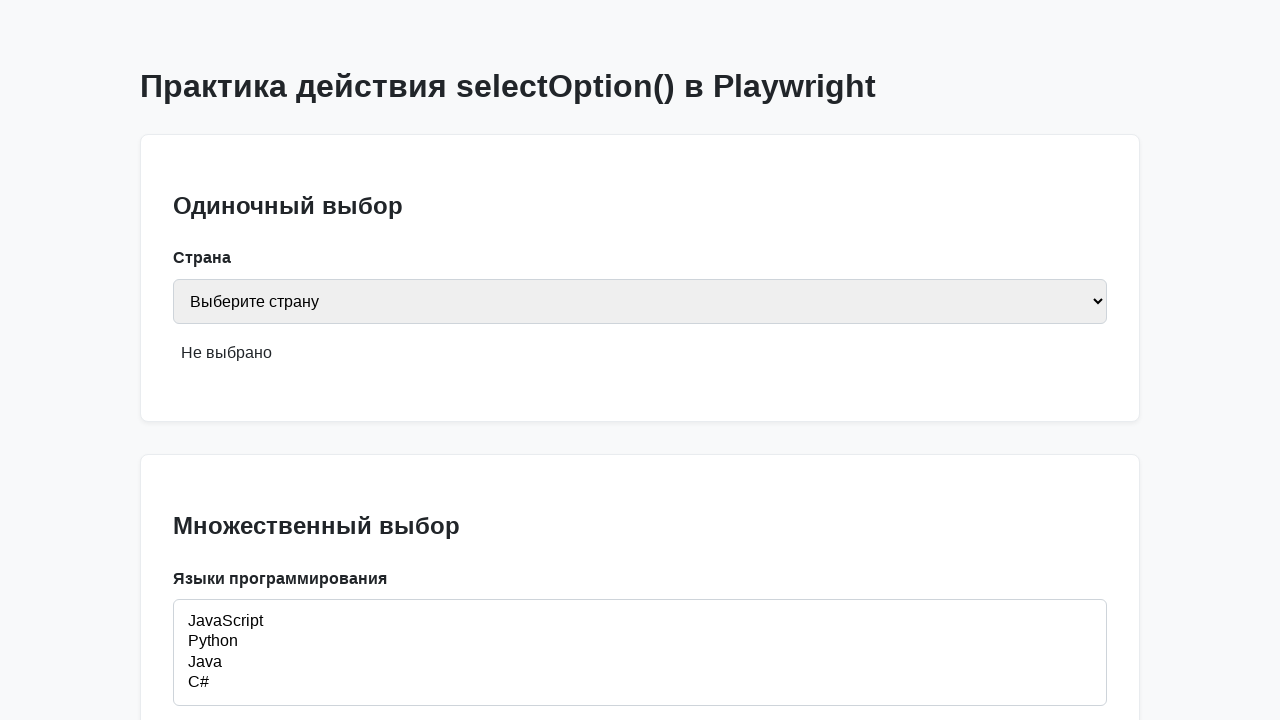

Selected Germany (de) from country dropdown on internal:label="\u0421\u0442\u0440\u0430\u043d\u0430"i
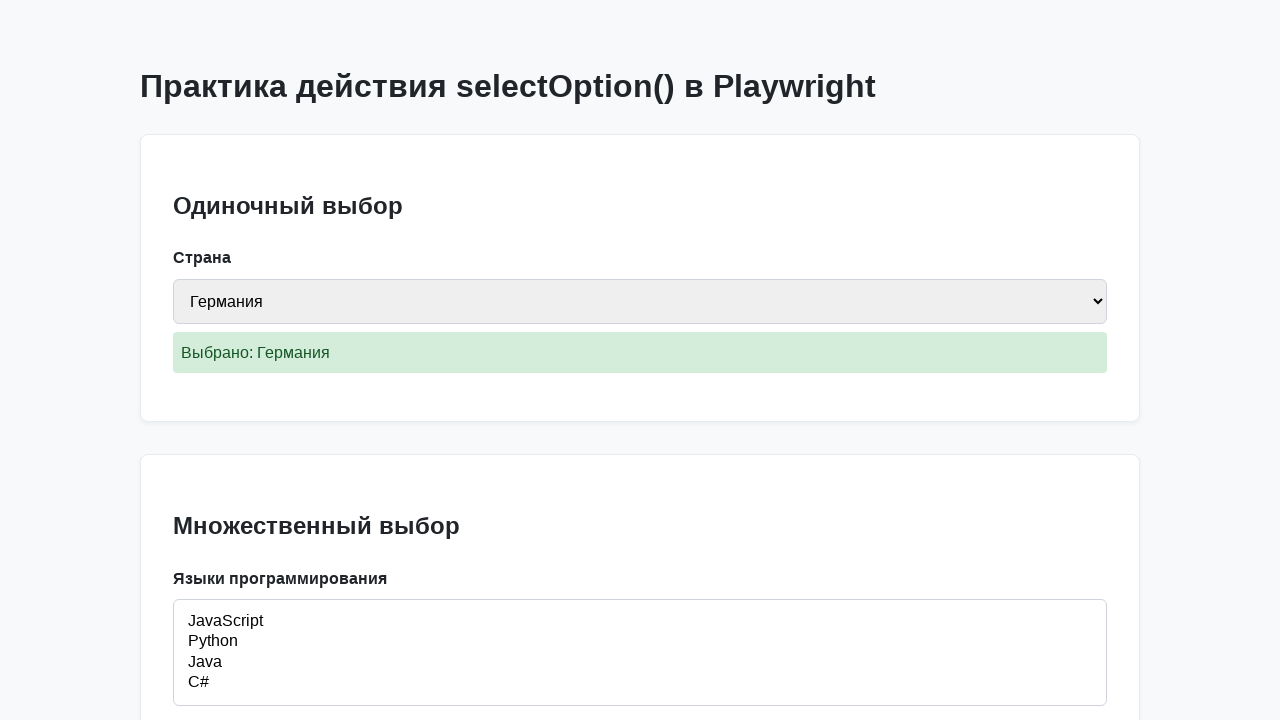

Verified that Germany (de) is selected in the dropdown
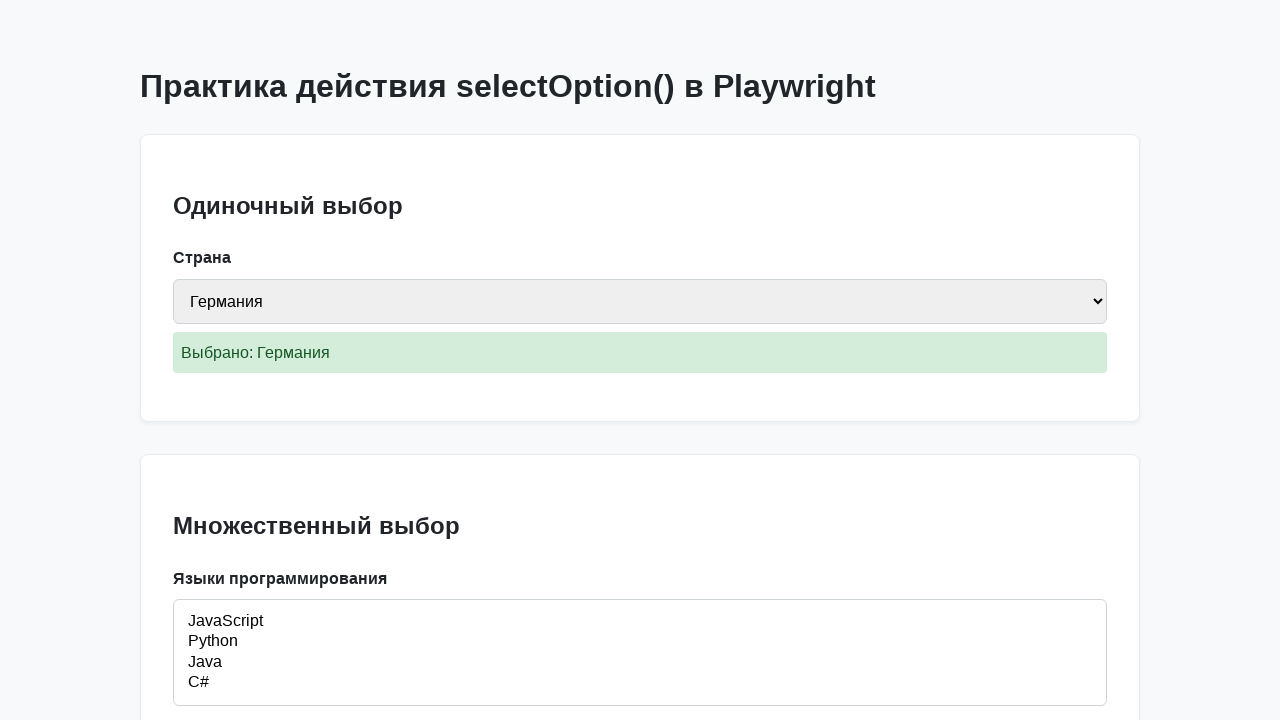

Verified feedback text displays 'Выбрано: Германия'
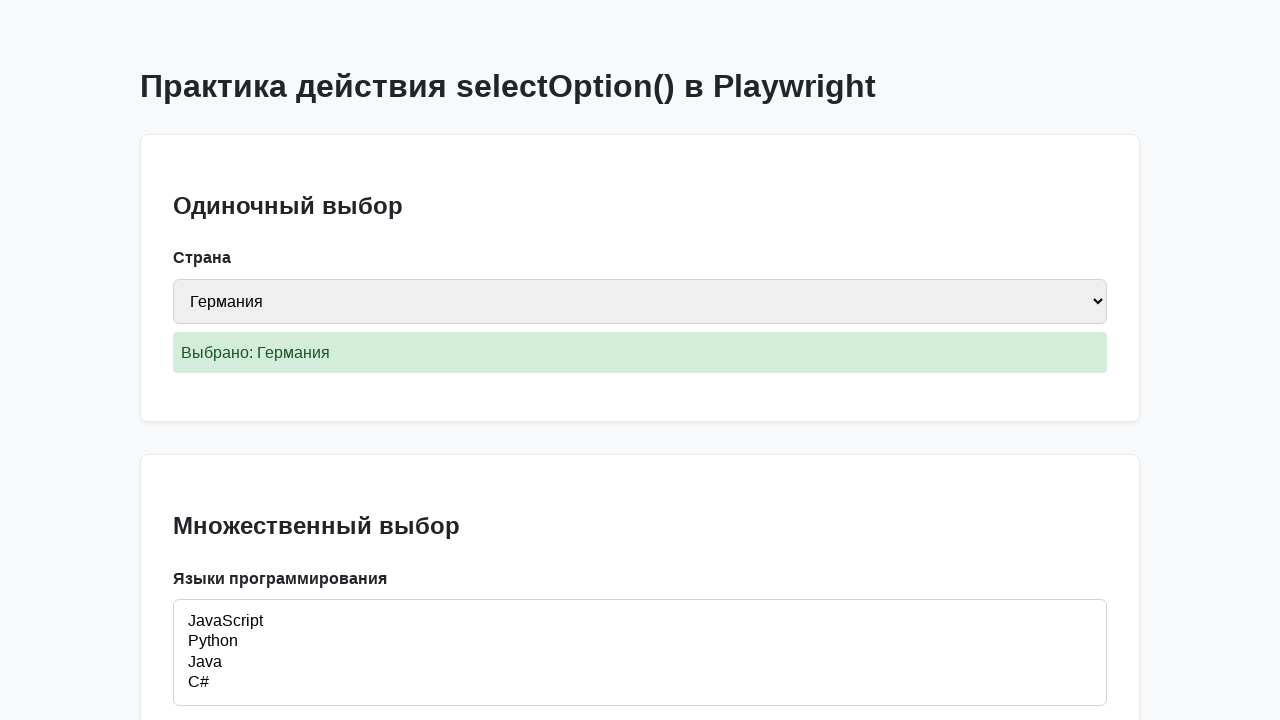

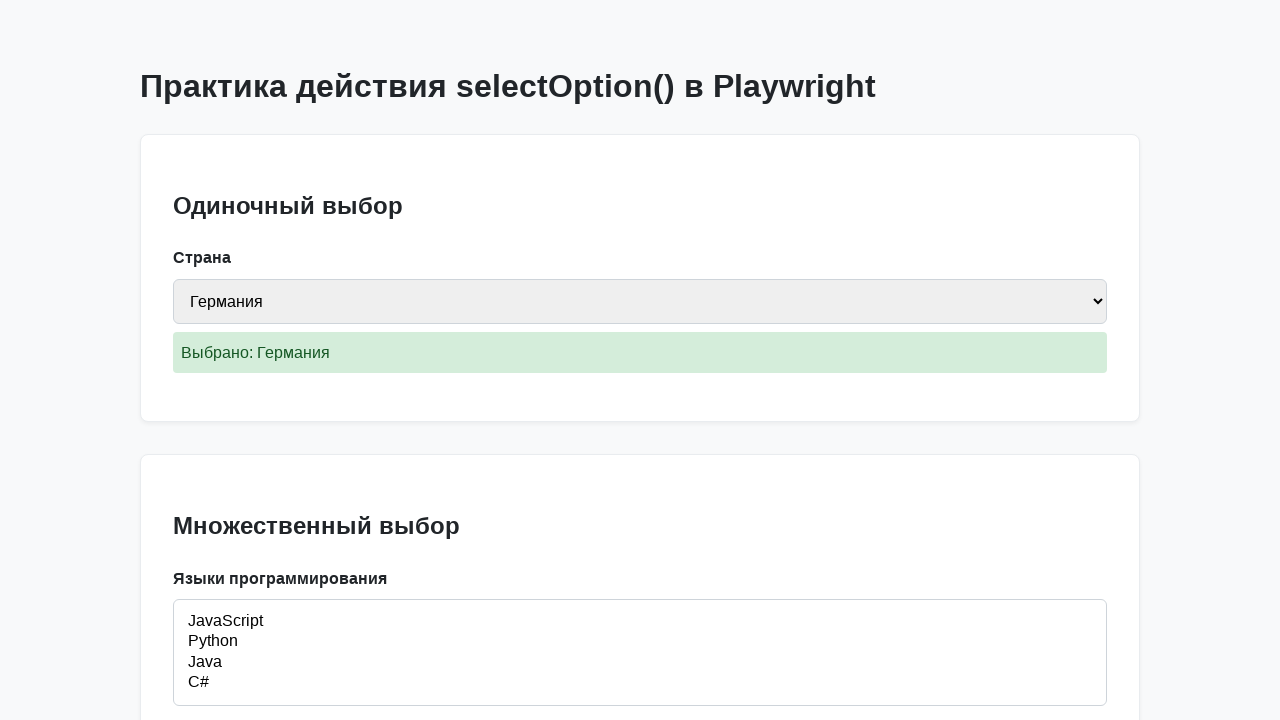